Tests select dropdown functionality by clicking on SELECT menu link and selecting different options using various methods (by value, visible text, and index)

Starting URL: https://cskk7.github.io/Karthikesavan-Blog

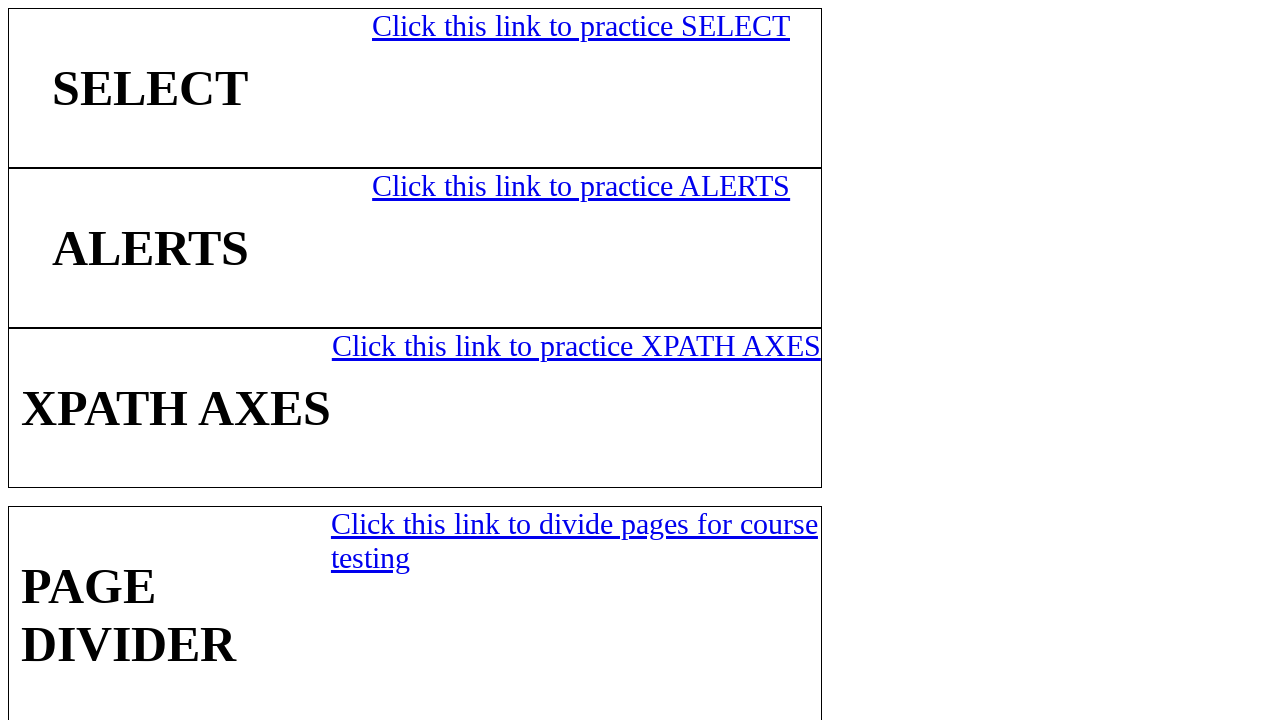

Clicked on SELECT menu link at (581, 88) on a:has-text('SELECT')
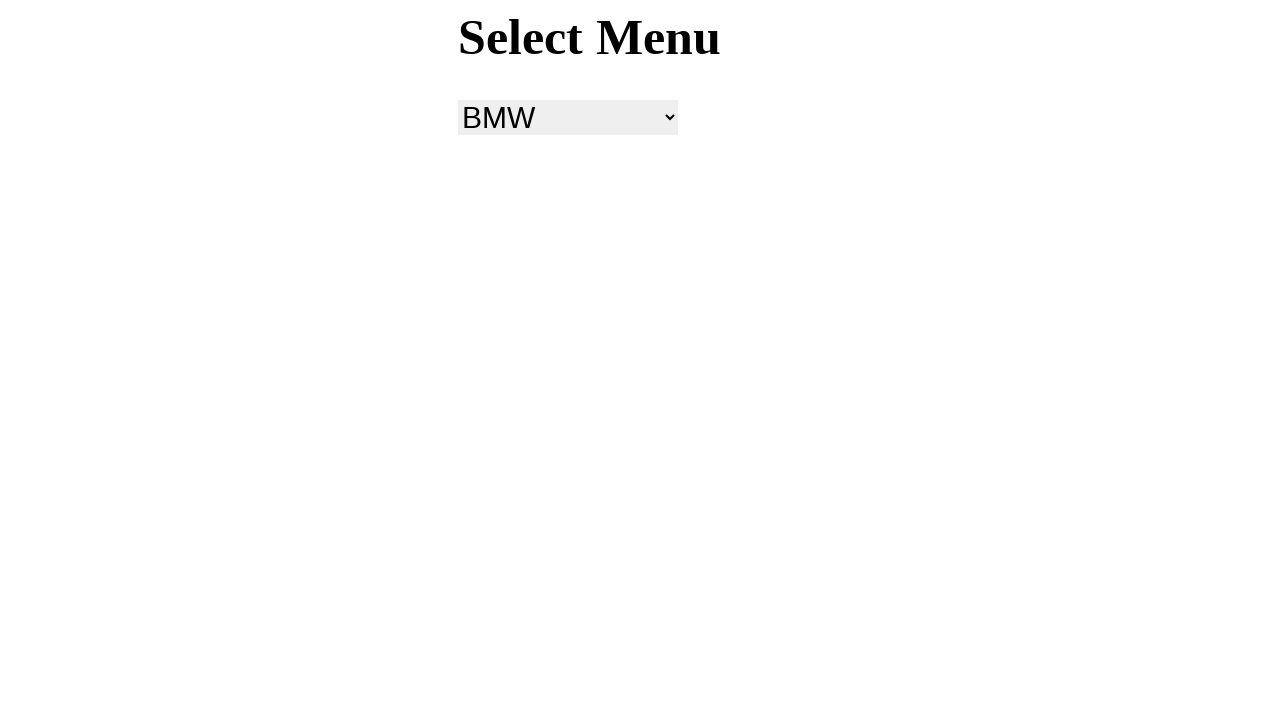

Select dropdown (#selectCars) loaded and is available
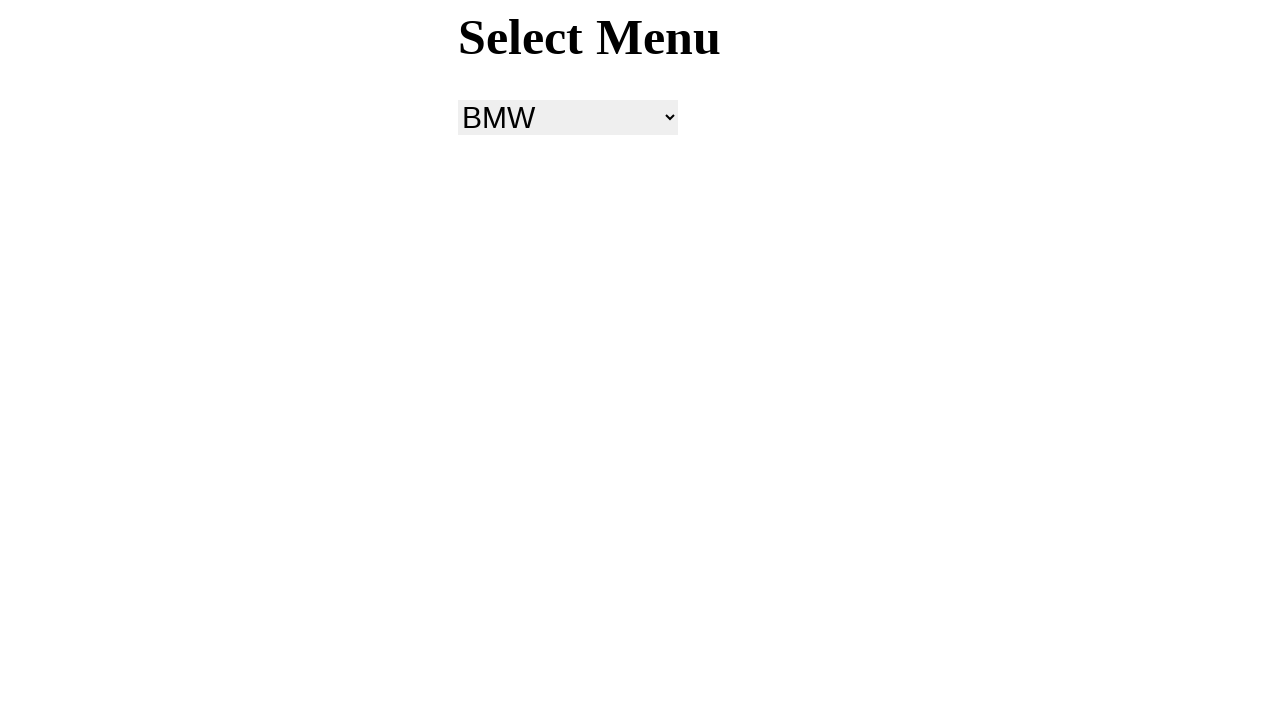

Selected option by value 'ns' from dropdown on #selectCars
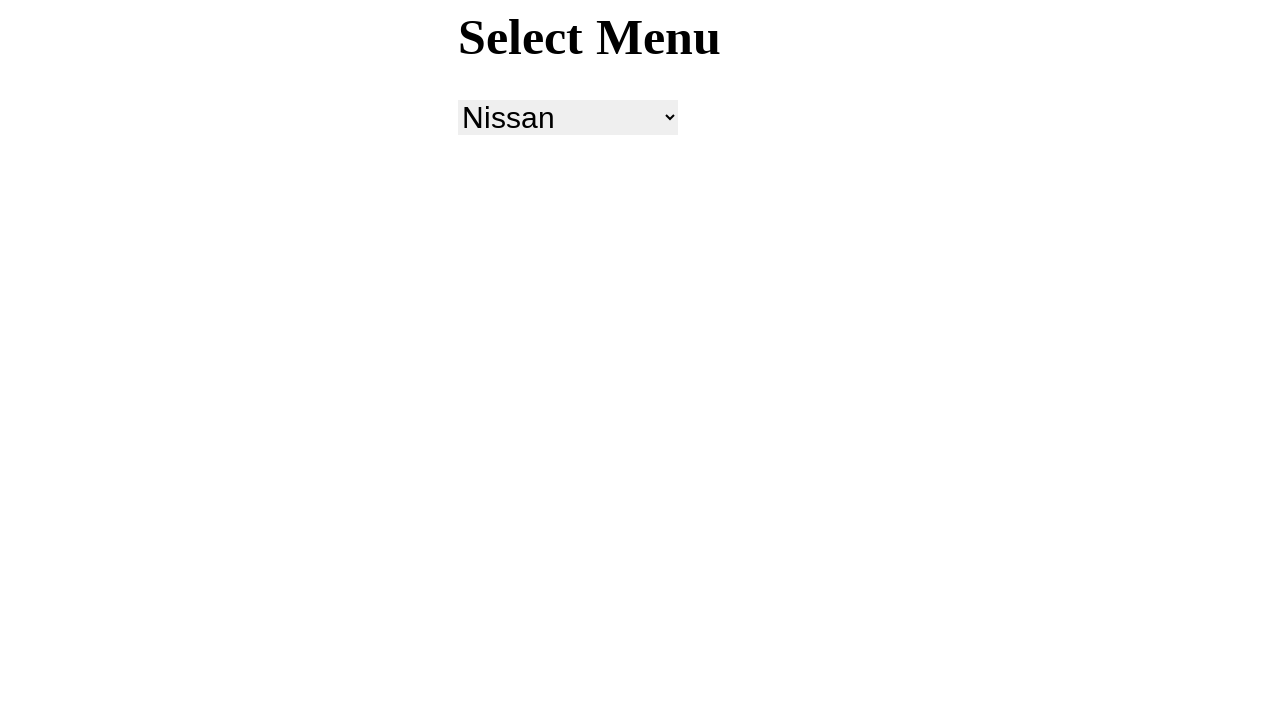

Selected option 'Land Rover' by visible text from dropdown on #selectCars
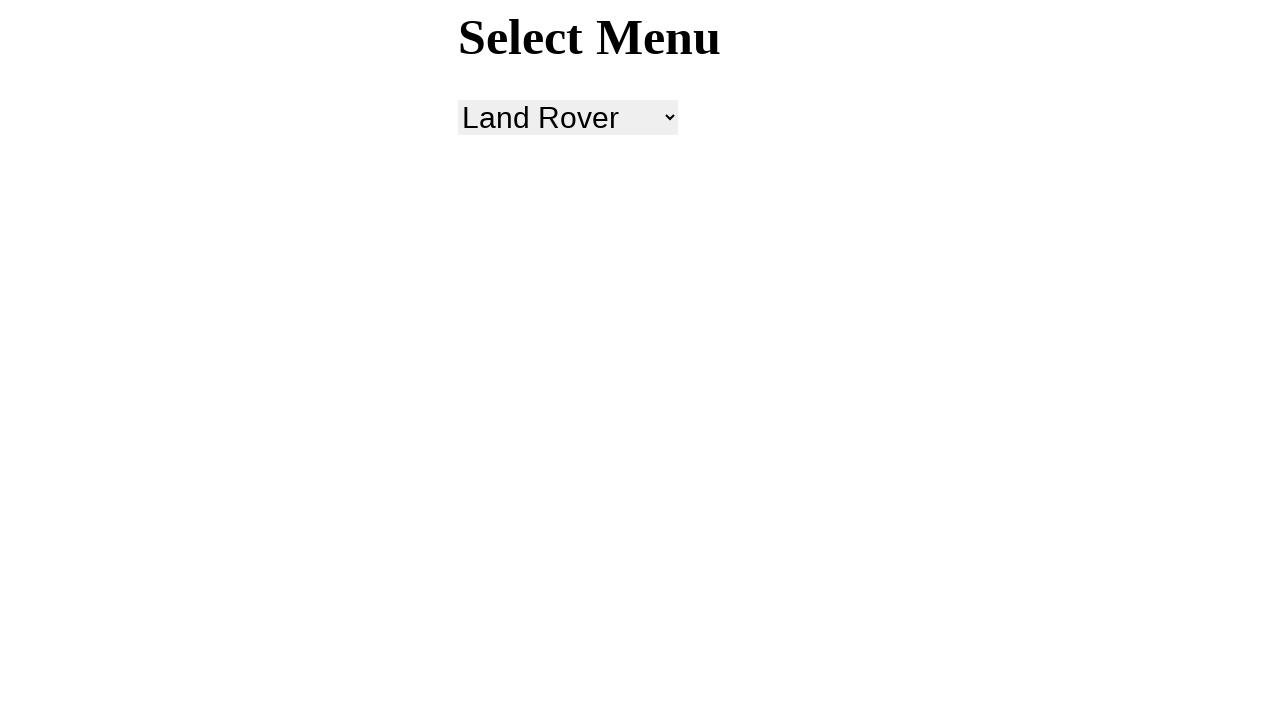

Selected option at index 4 from dropdown on #selectCars
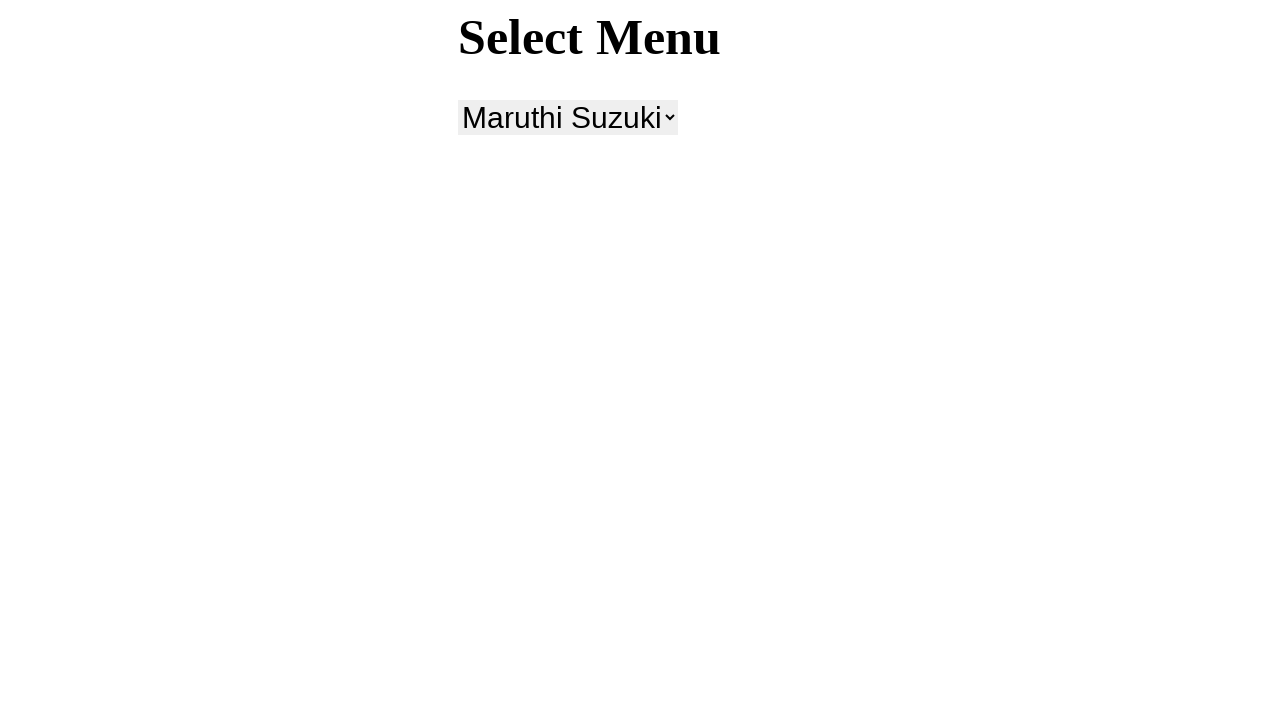

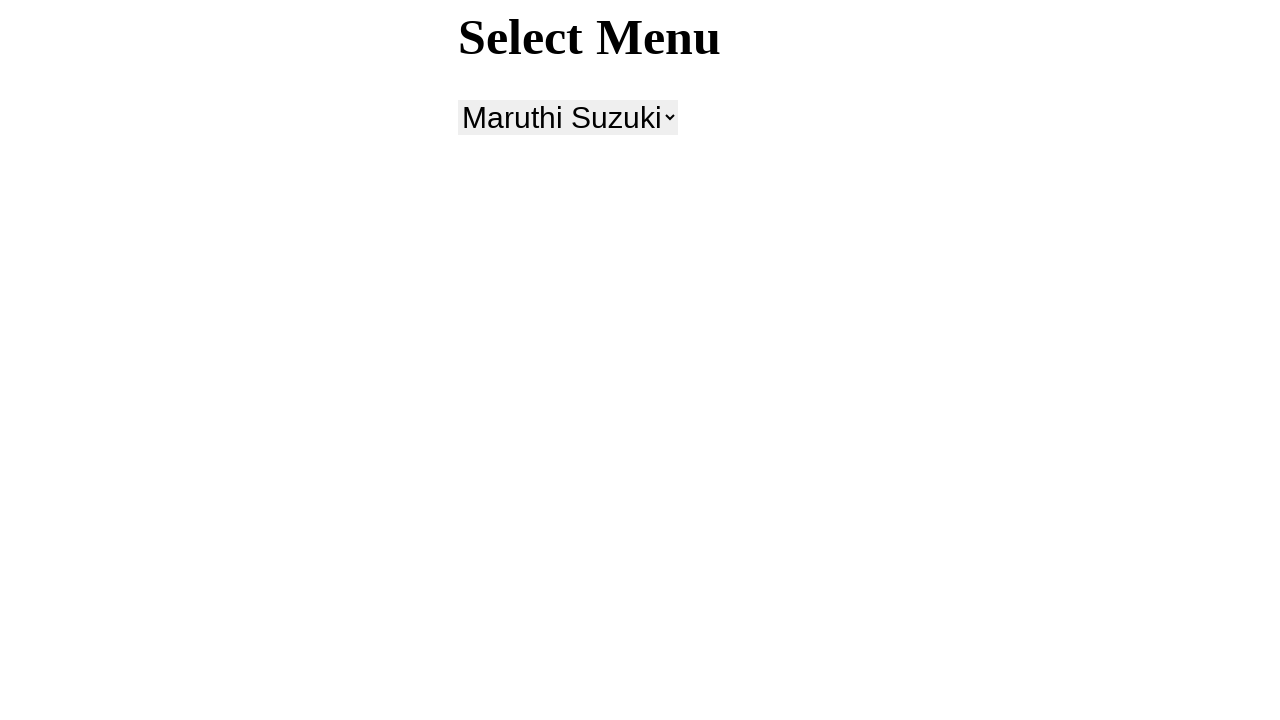